Navigates to the Calley website sitemap, then clicks through multiple page links to verify they load correctly, navigating back to the sitemap between each page visit.

Starting URL: https://www.getcalley.com/page-sitemap.xml

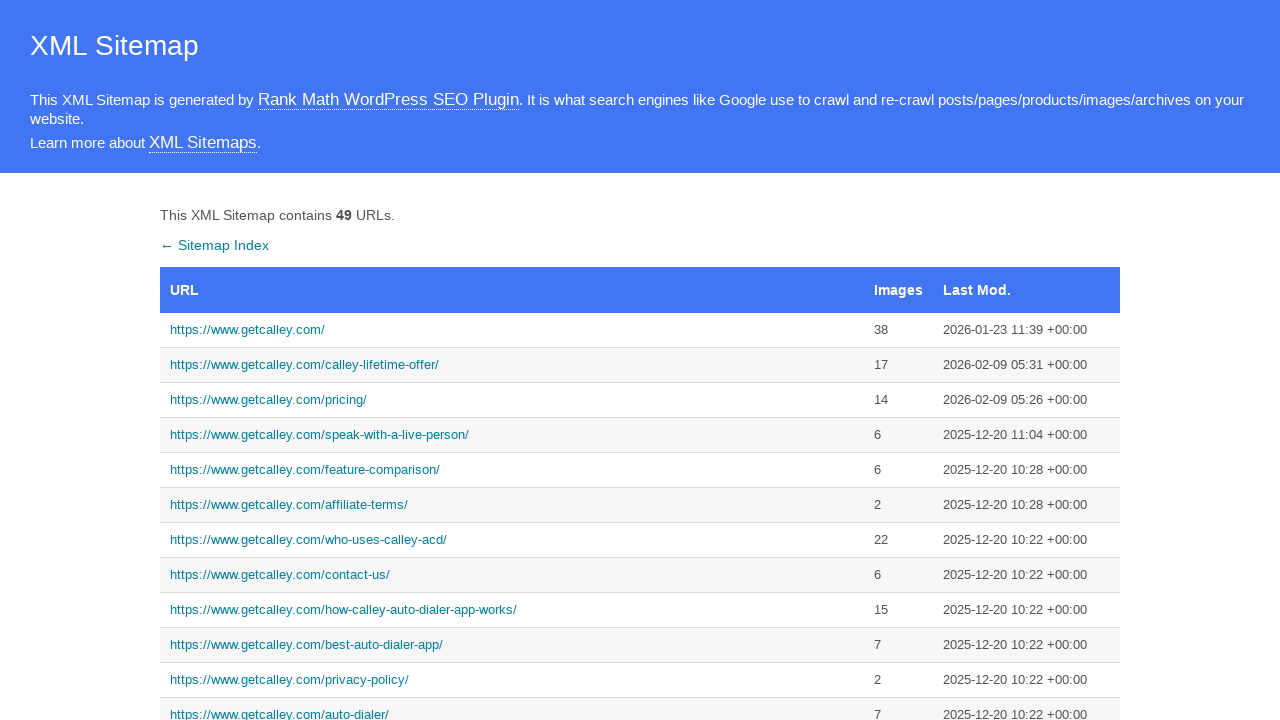

Navigated to Calley sitemap at https://www.getcalley.com/page-sitemap.xml
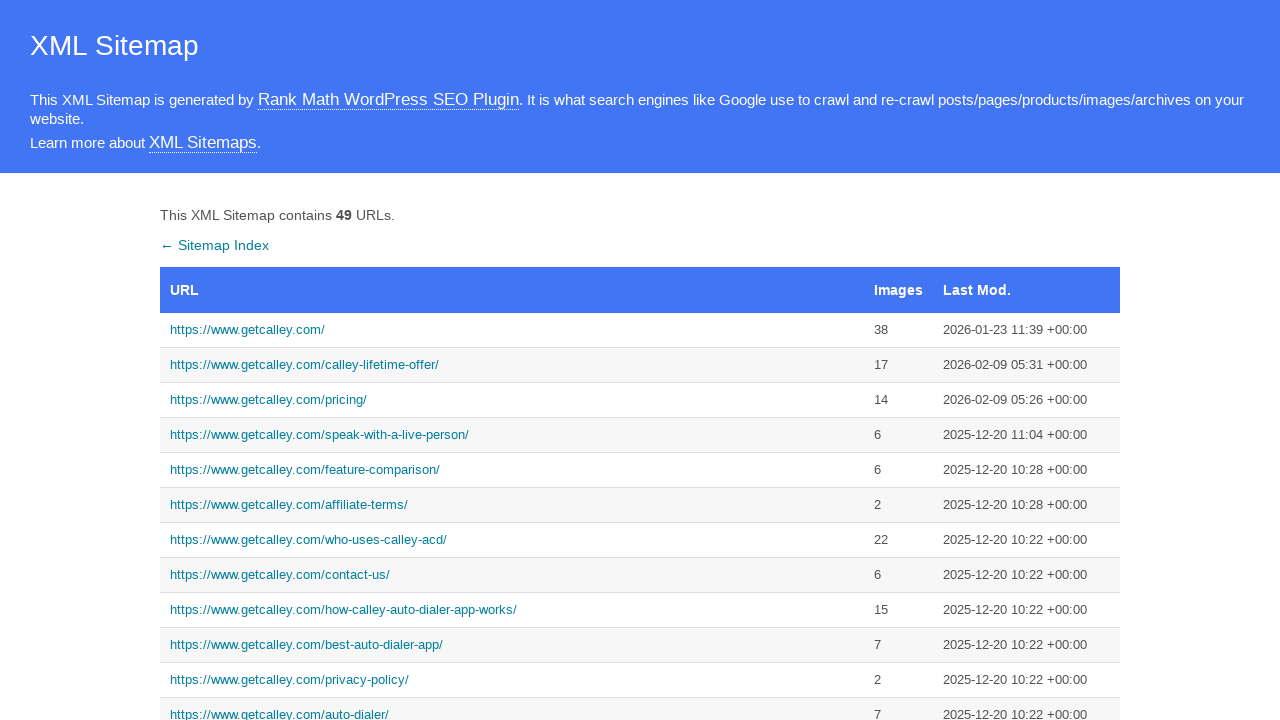

Clicked link to https://www.getcalley.com/ at (512, 330) on a[href='https://www.getcalley.com/']
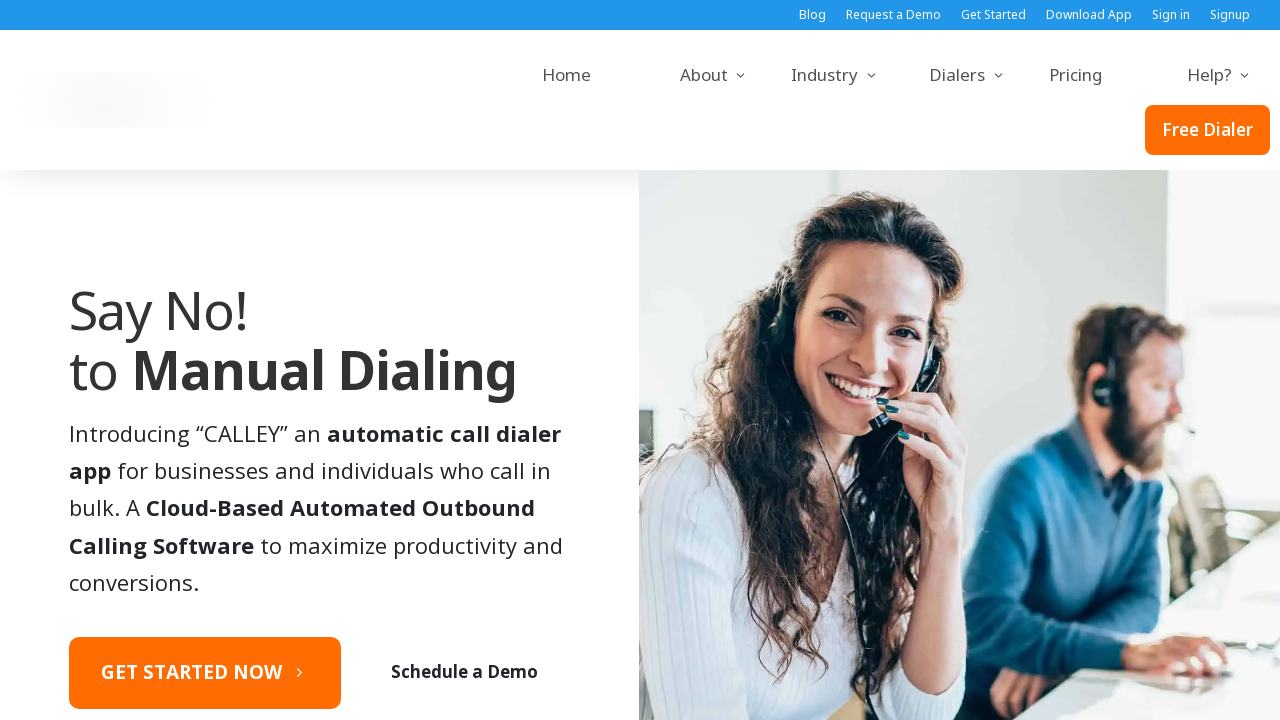

Page loaded: https://www.getcalley.com/
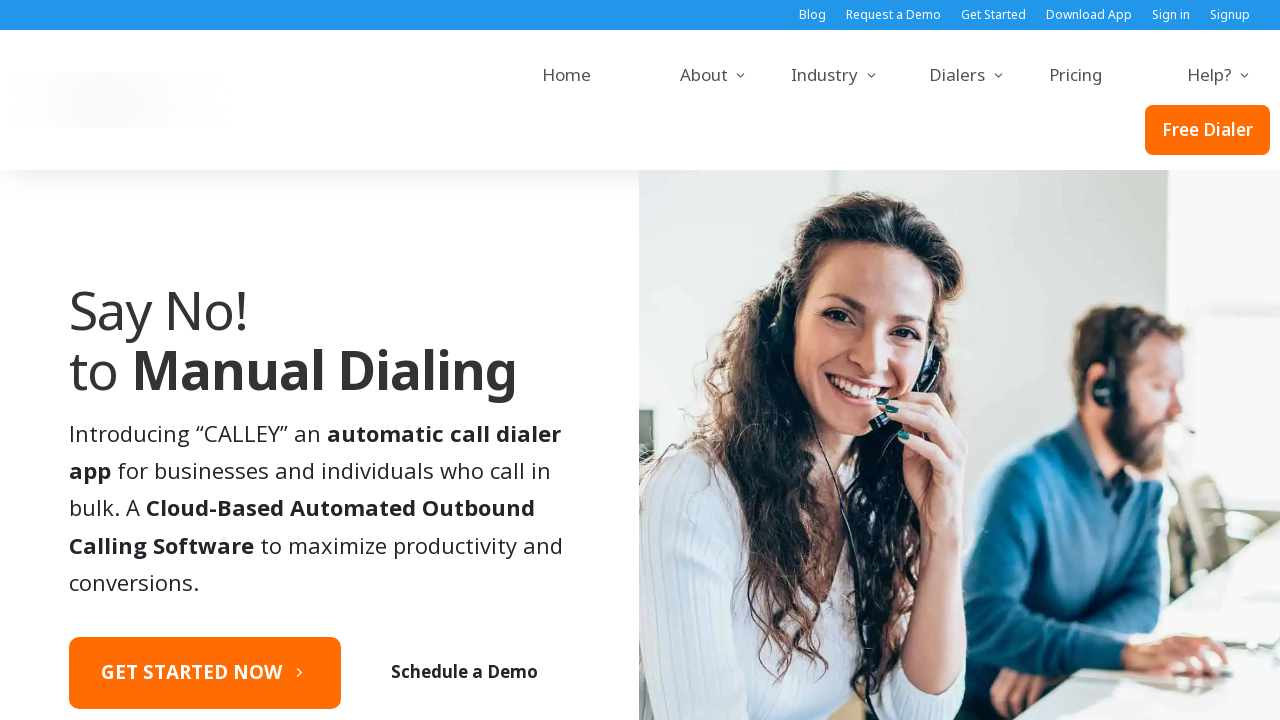

Navigated back to sitemap
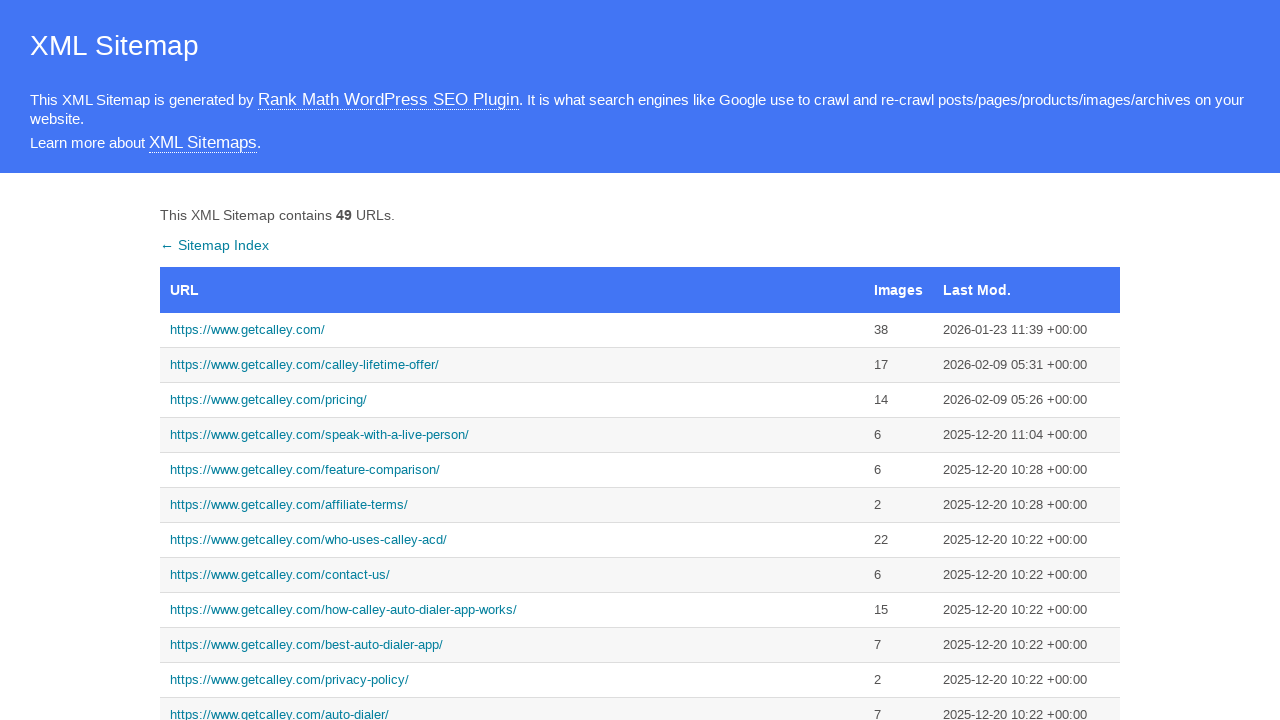

Sitemap reloaded
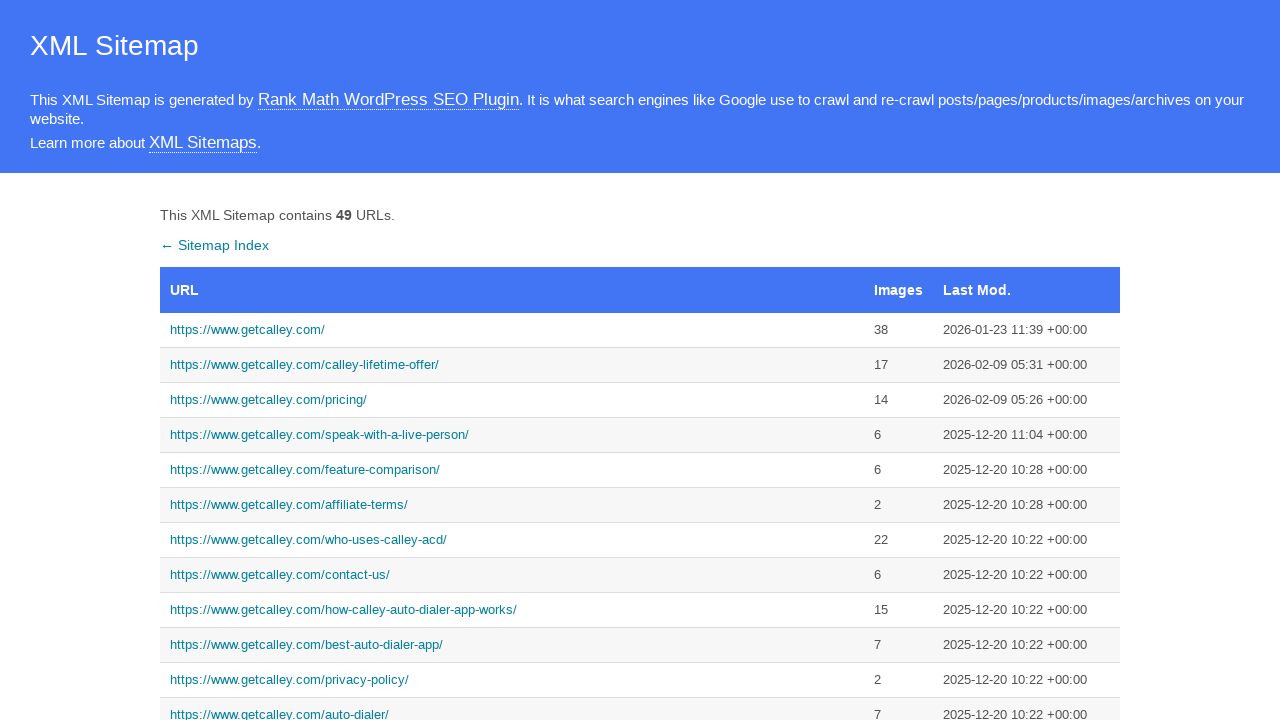

Clicked link to https://www.getcalley.com/calley-lifetime-offer/ at (512, 365) on a[href='https://www.getcalley.com/calley-lifetime-offer/']
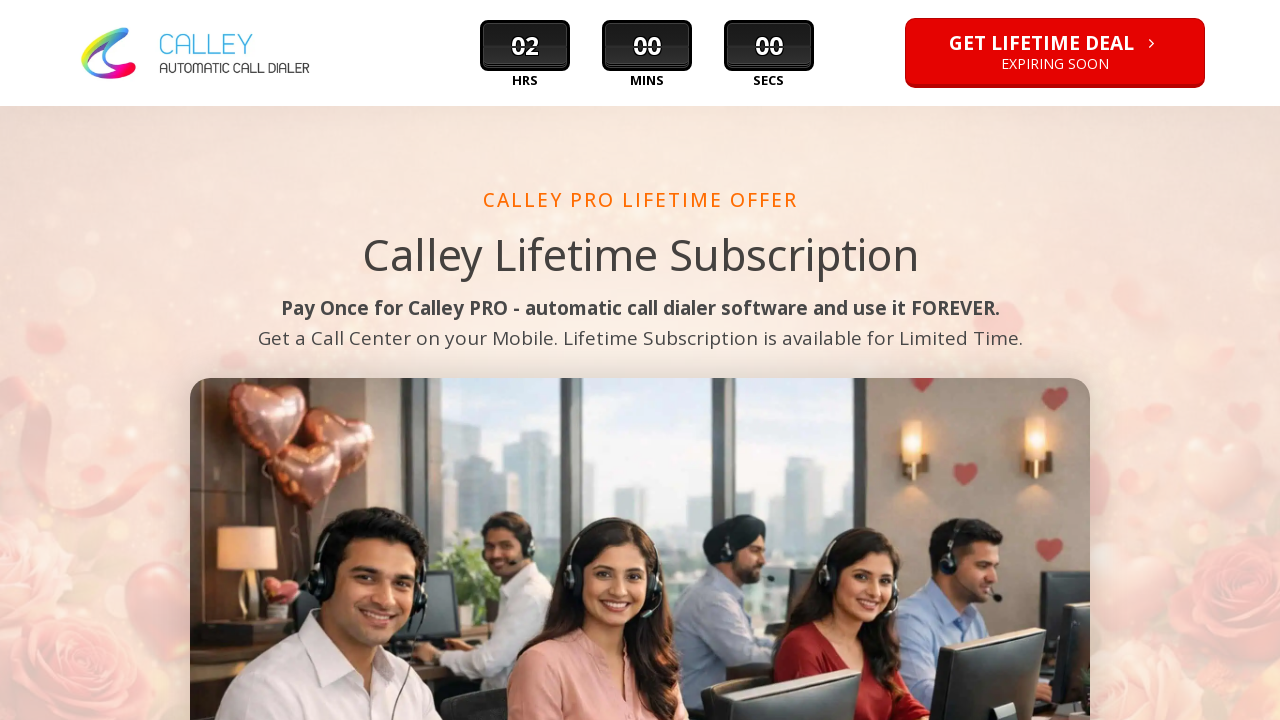

Page loaded: https://www.getcalley.com/calley-lifetime-offer/
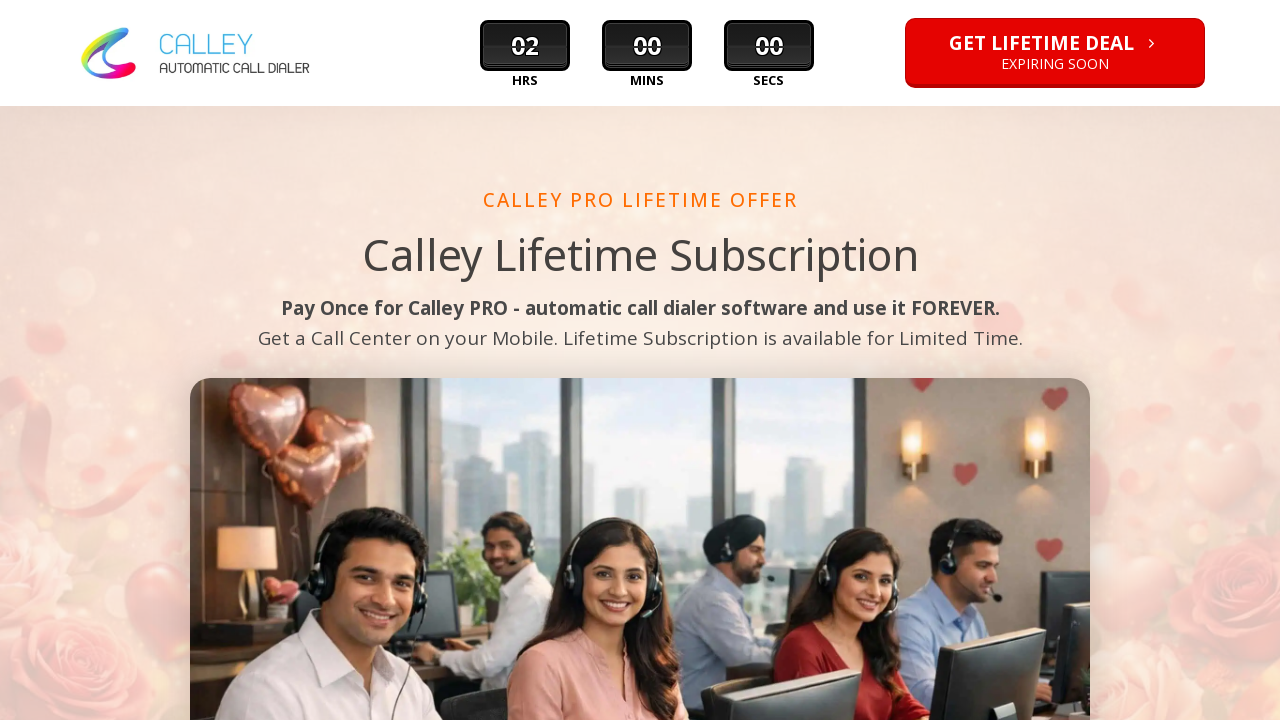

Navigated back to sitemap
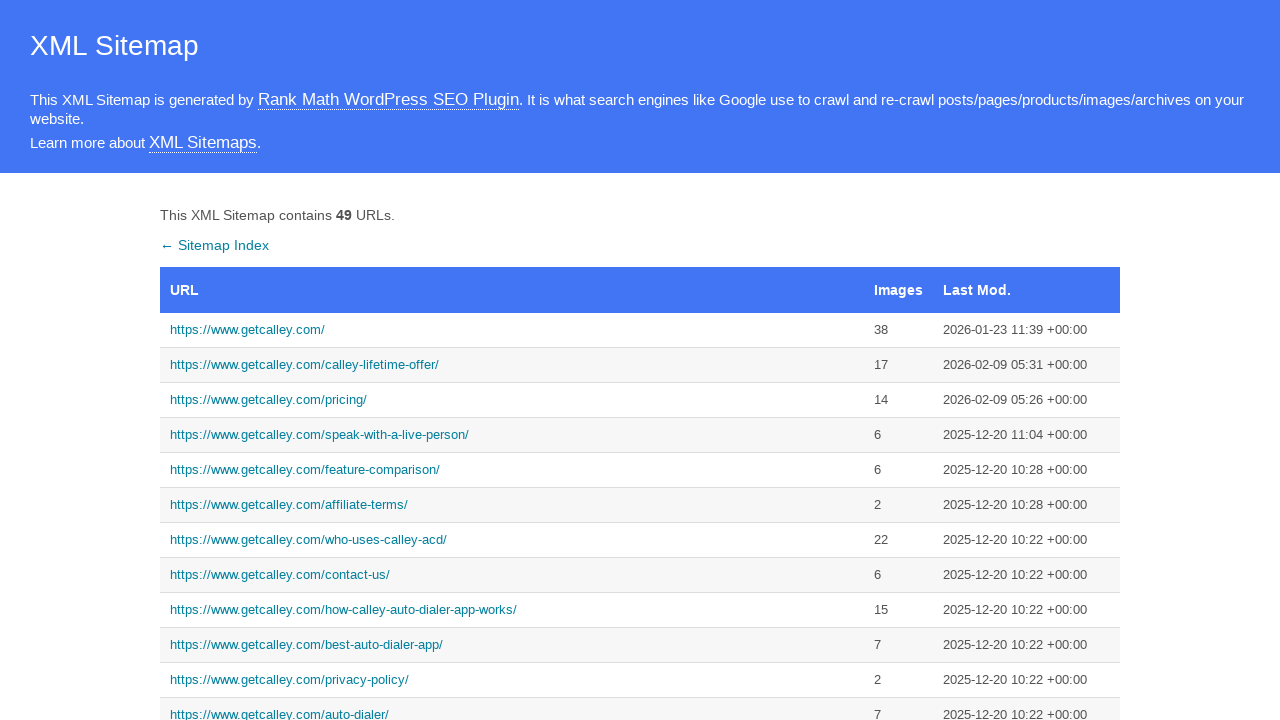

Sitemap reloaded
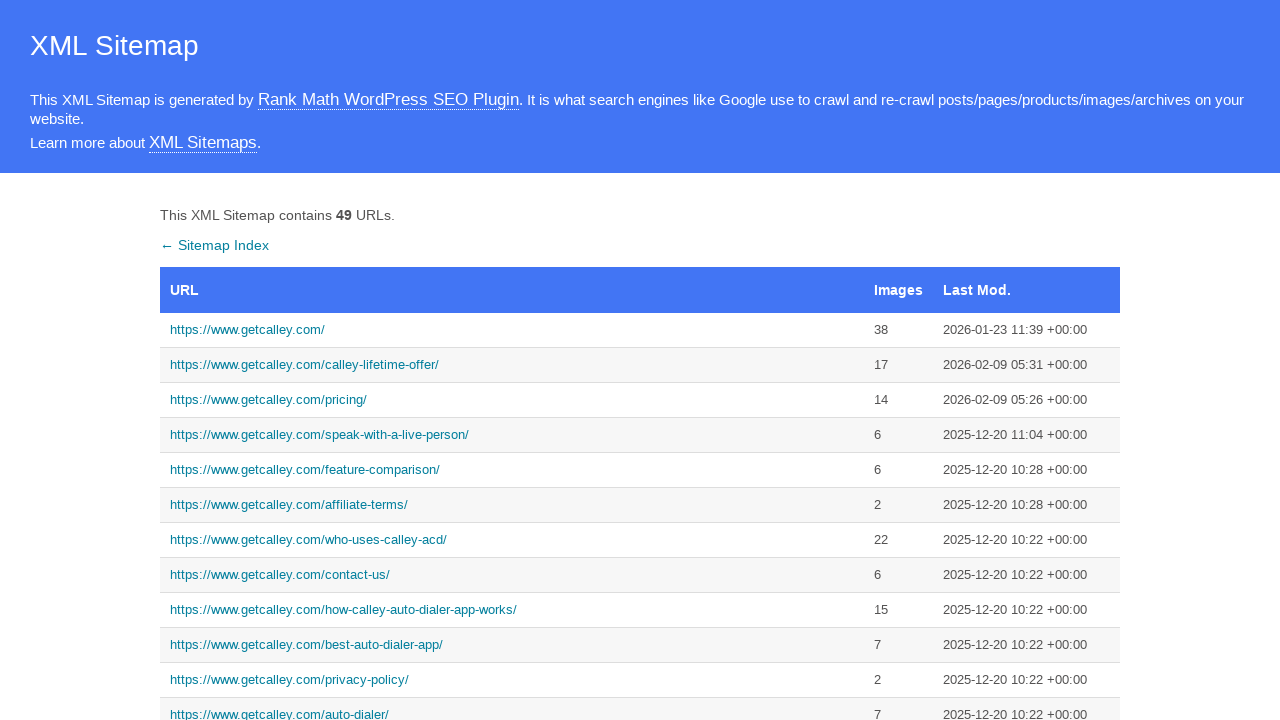

Clicked link to https://www.getcalley.com/see-a-demo/ at (512, 360) on a[href='https://www.getcalley.com/see-a-demo/']
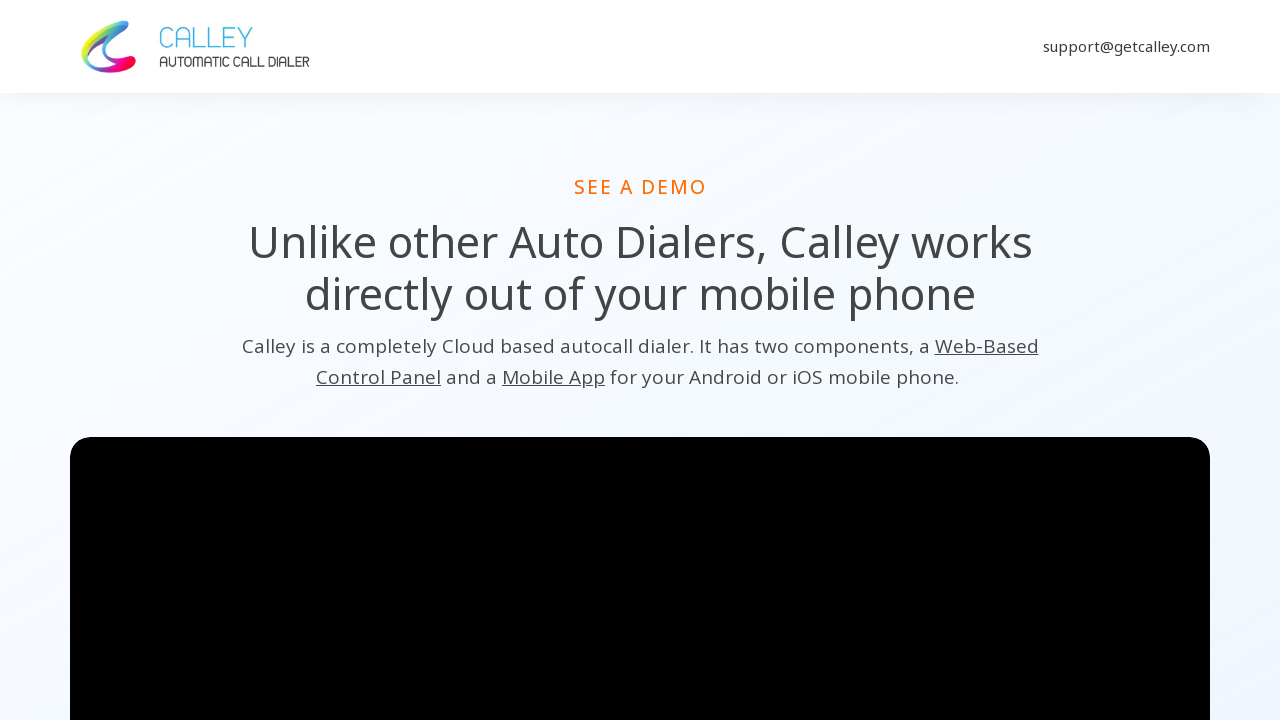

Page loaded: https://www.getcalley.com/see-a-demo/
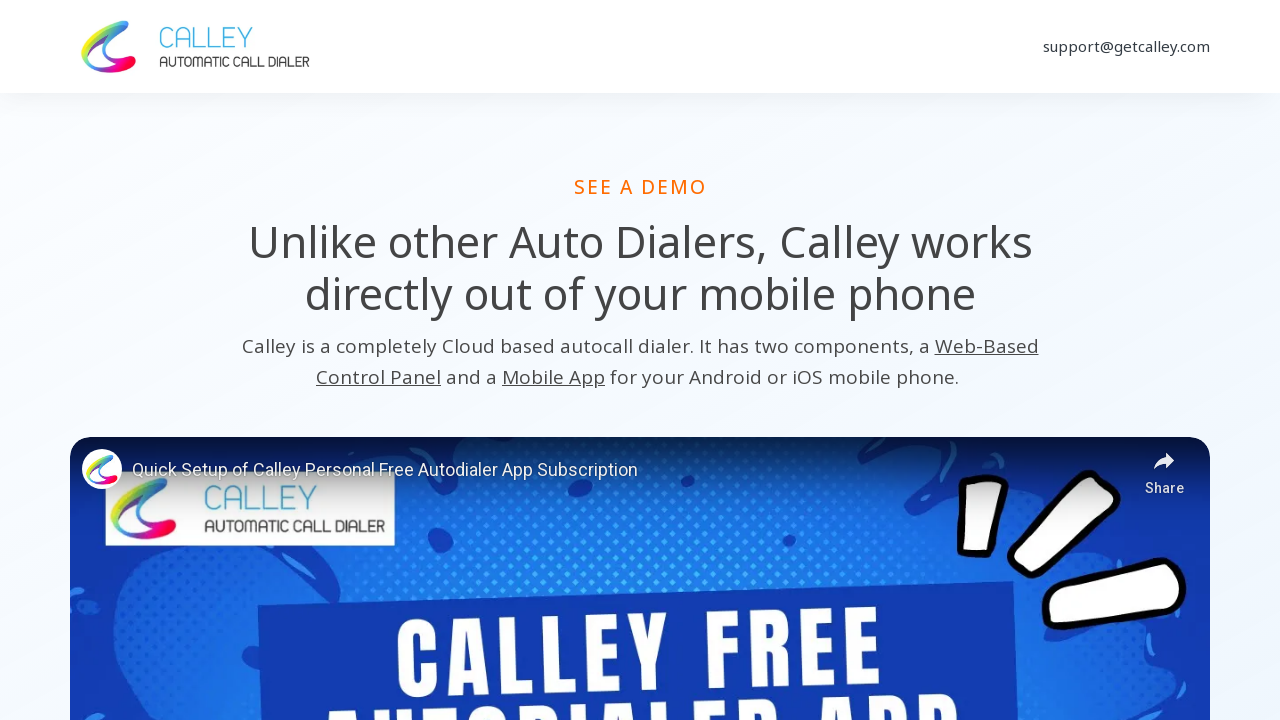

Navigated back to sitemap
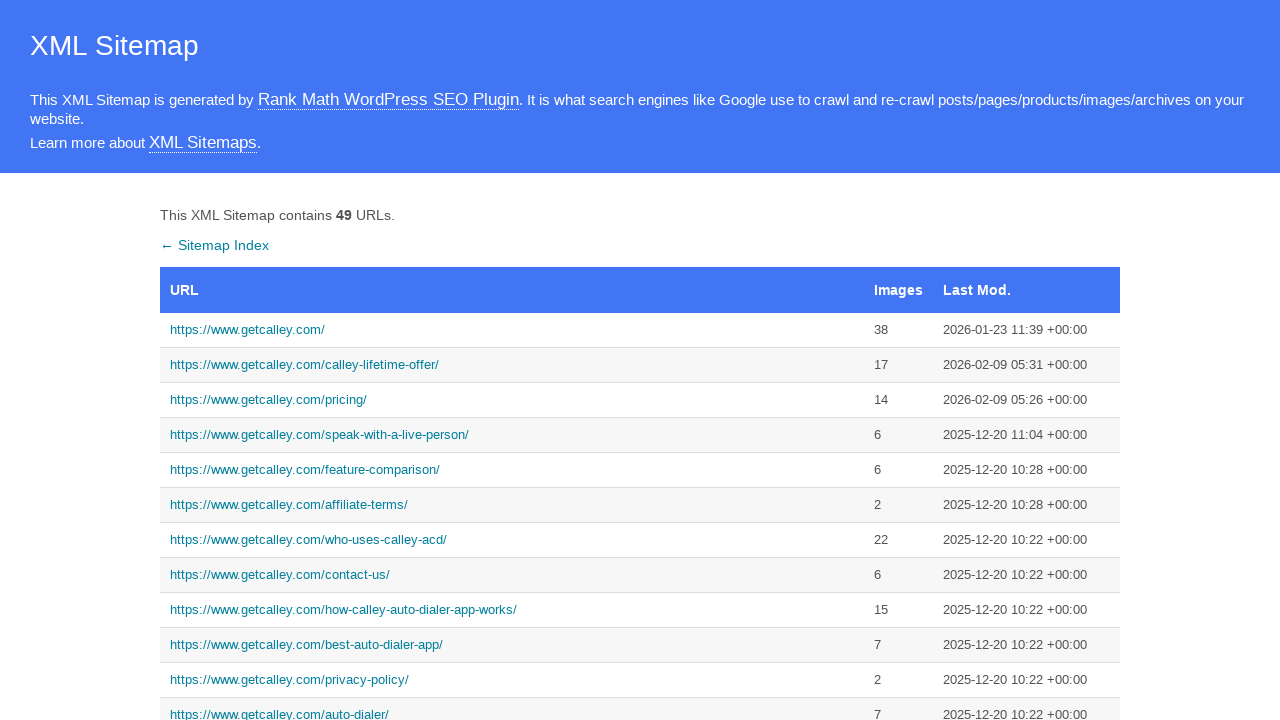

Sitemap reloaded
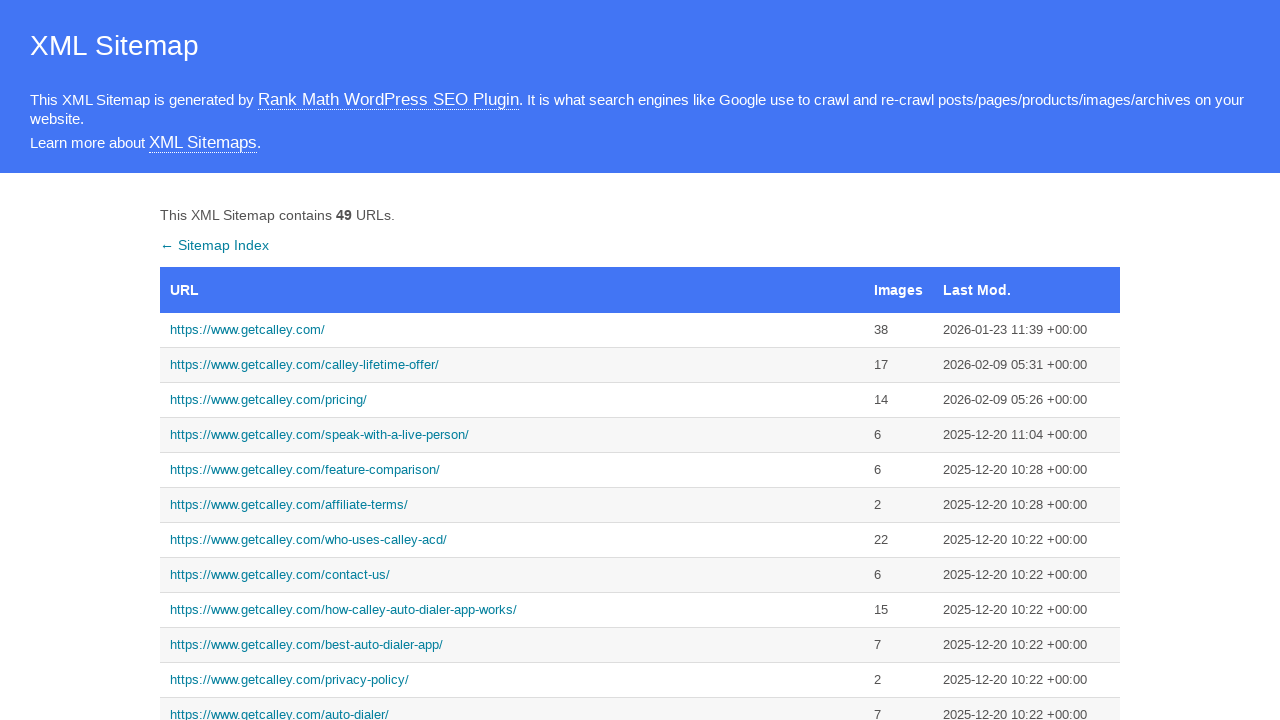

Clicked link to https://www.getcalley.com/calley-teams-features/ at (512, 360) on a[href='https://www.getcalley.com/calley-teams-features/']
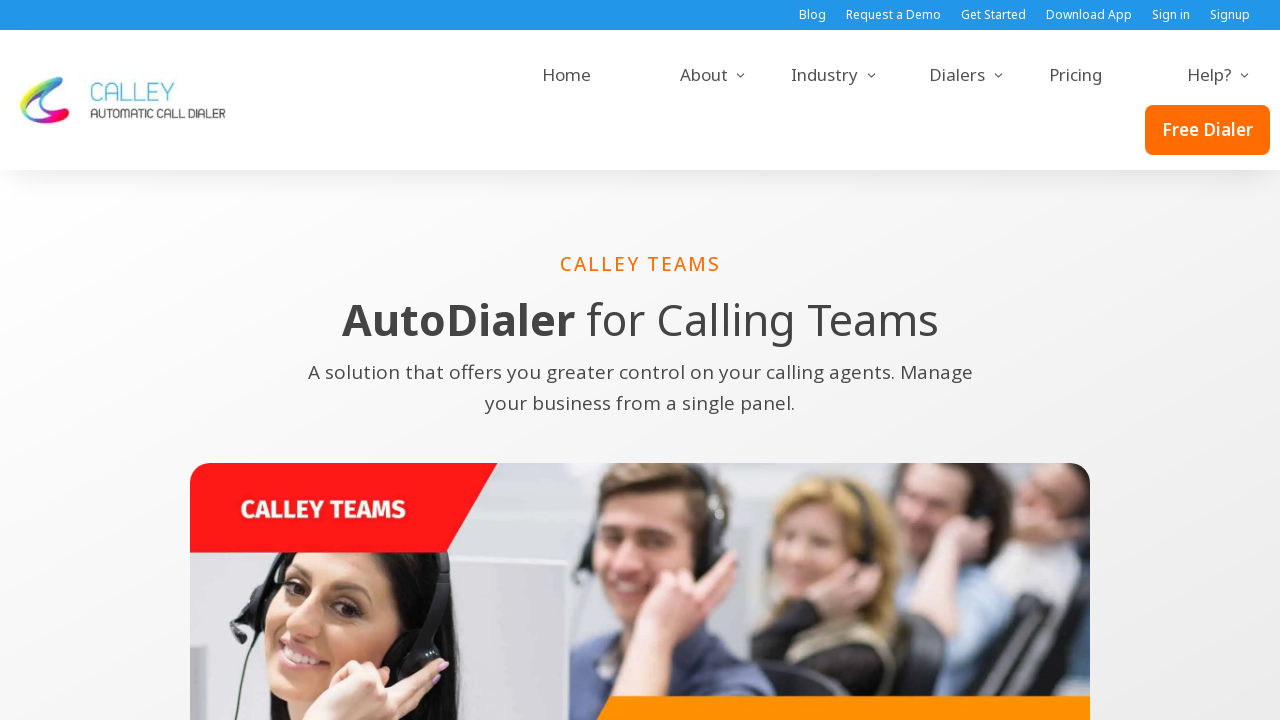

Page loaded: https://www.getcalley.com/calley-teams-features/
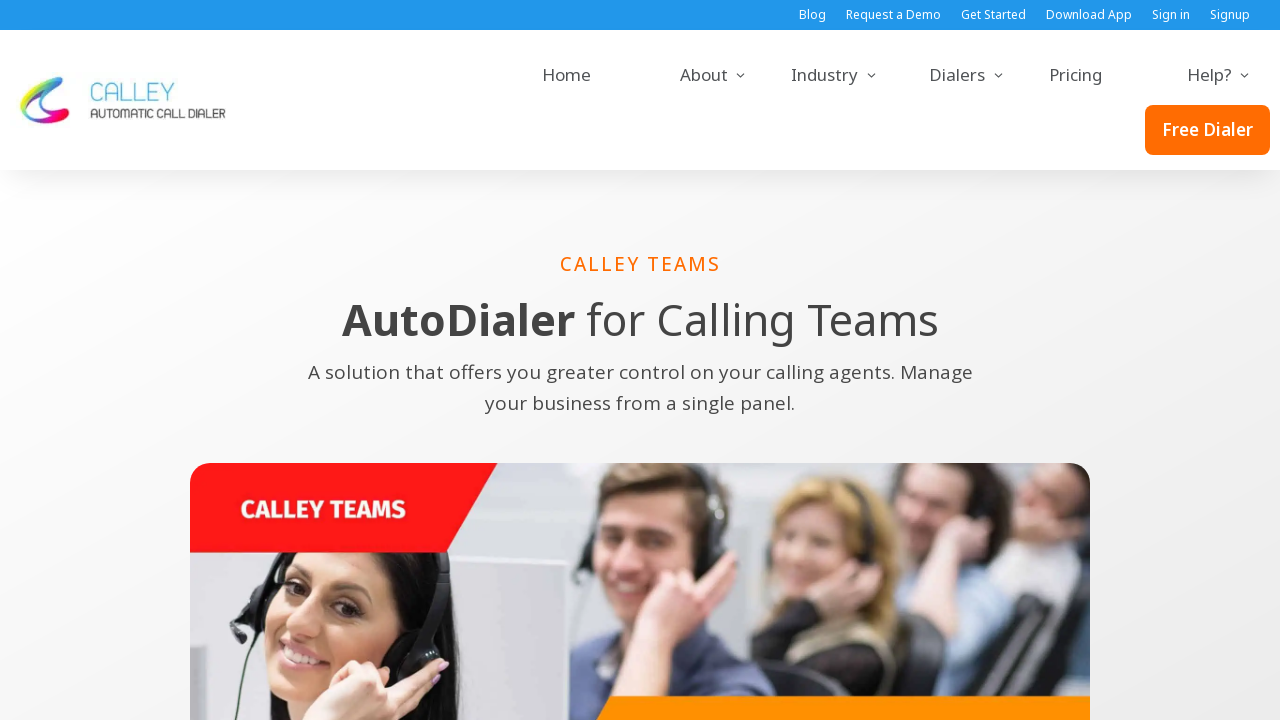

Navigated back to sitemap
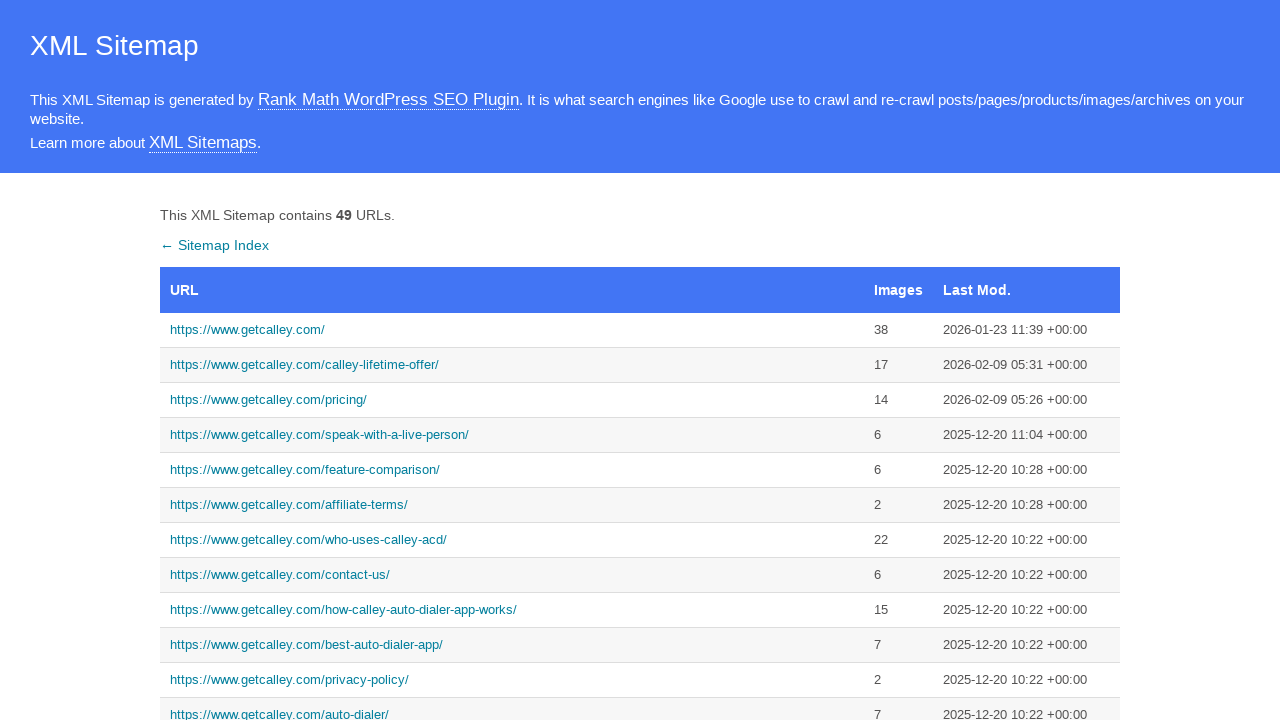

Sitemap reloaded
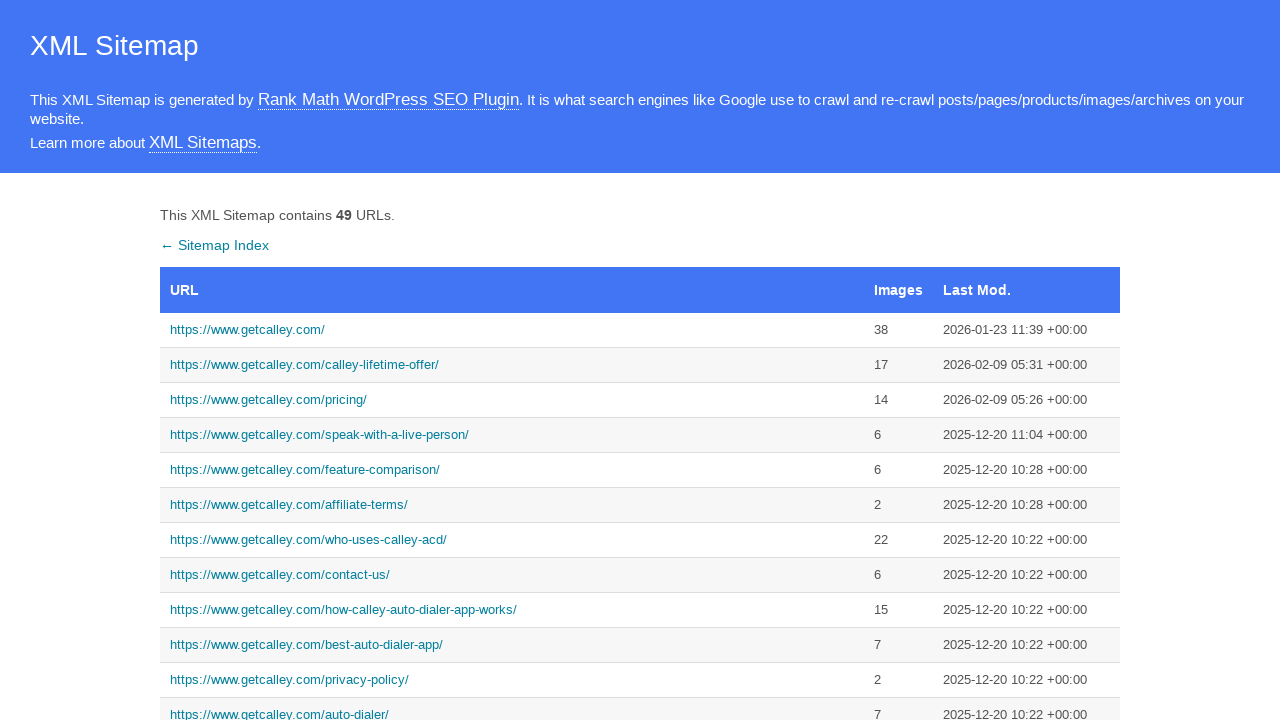

Clicked link to https://www.getcalley.com/calley-pro-features/ at (512, 360) on a[href='https://www.getcalley.com/calley-pro-features/']
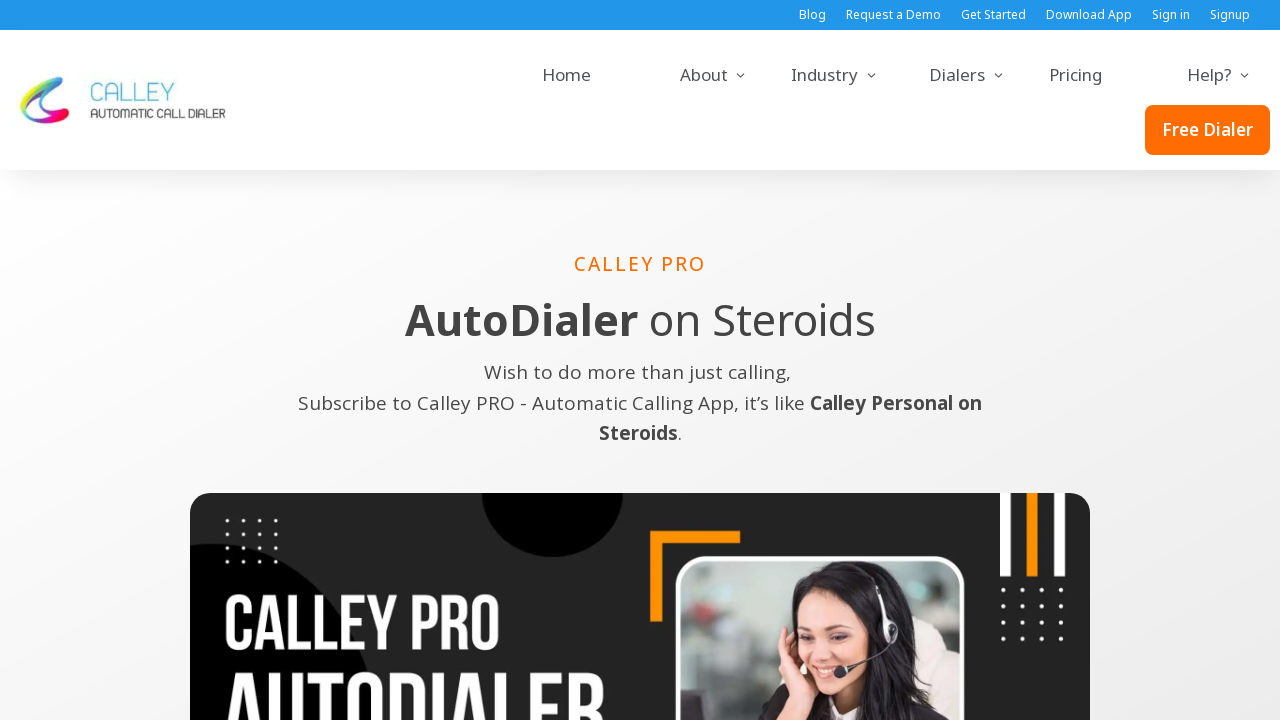

Page loaded: https://www.getcalley.com/calley-pro-features/
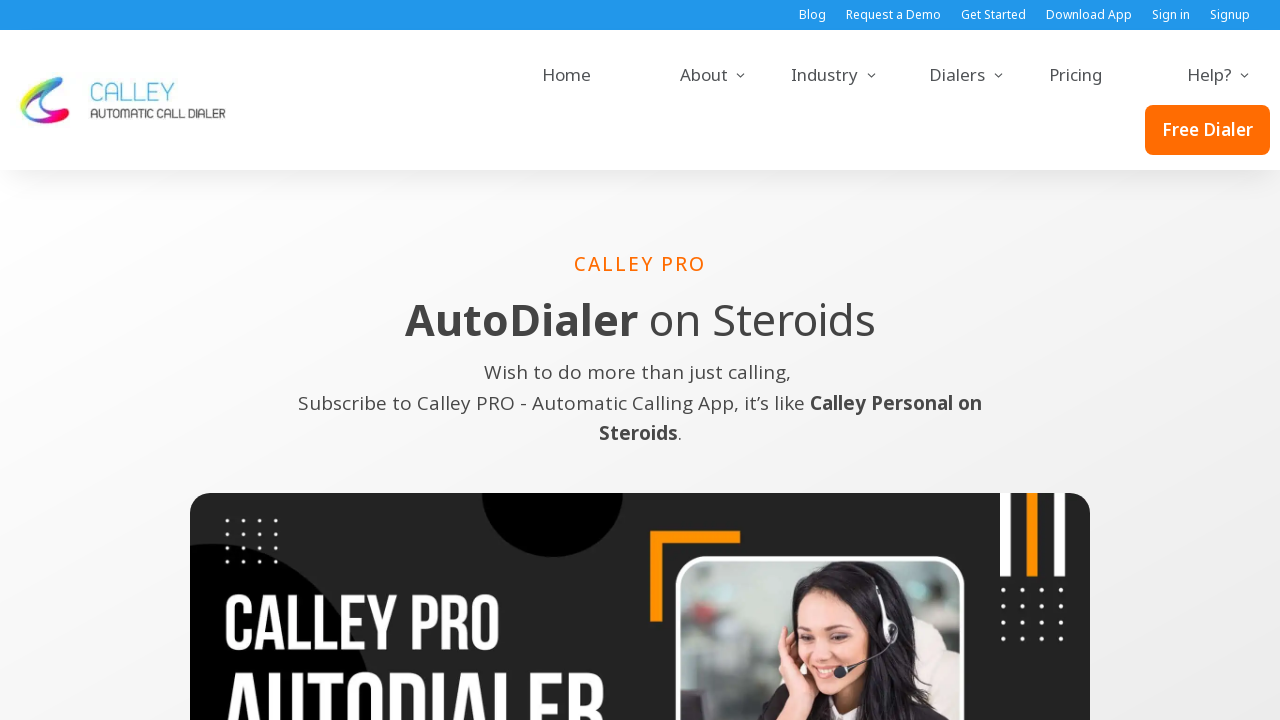

Navigated back to sitemap
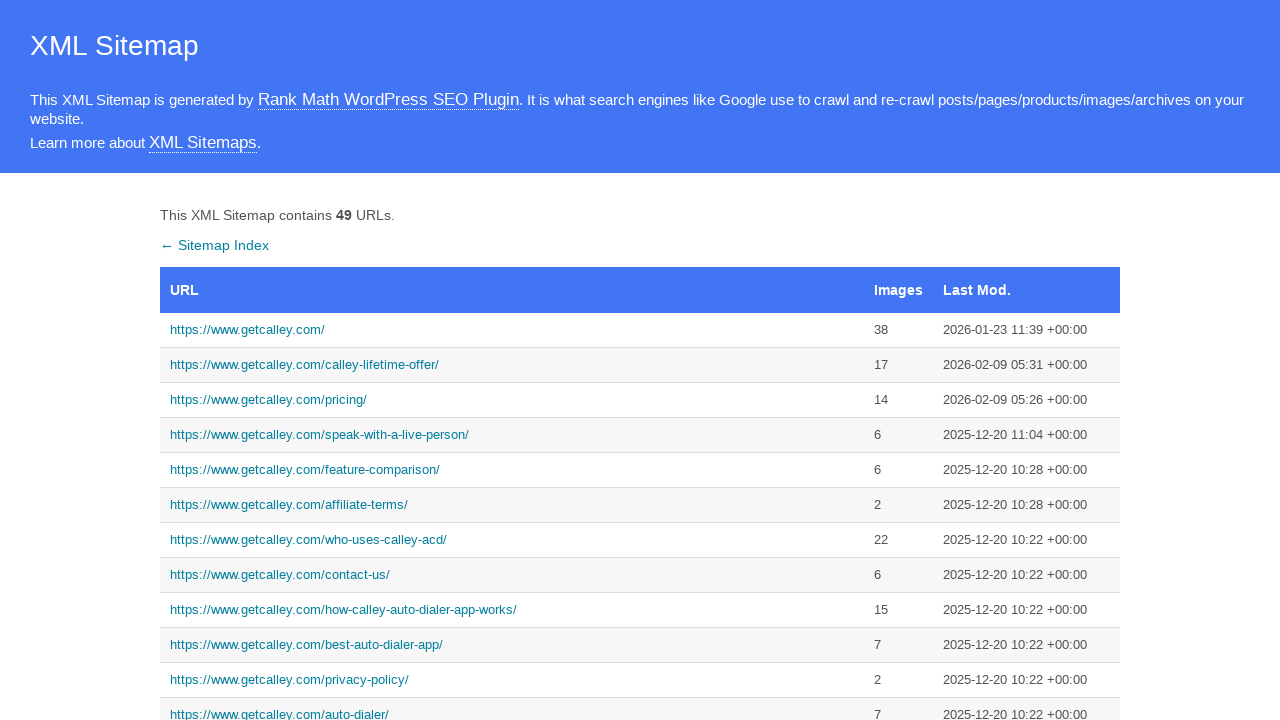

Sitemap reloaded
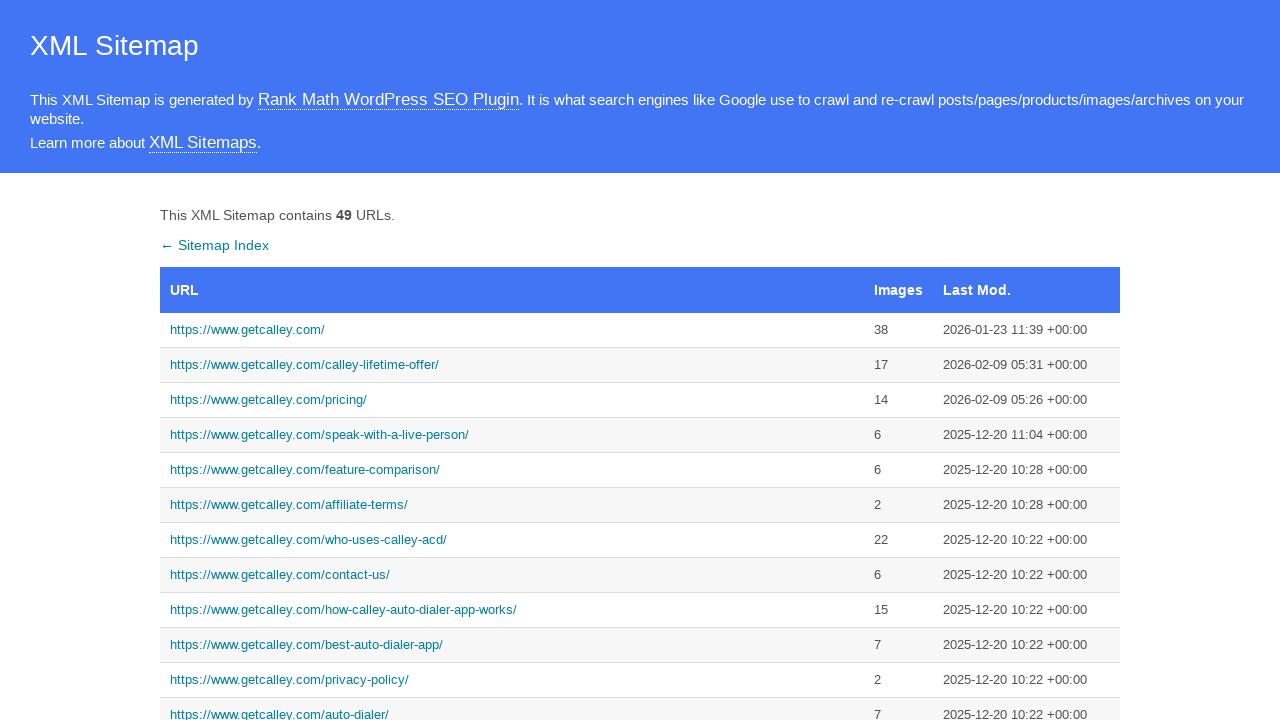

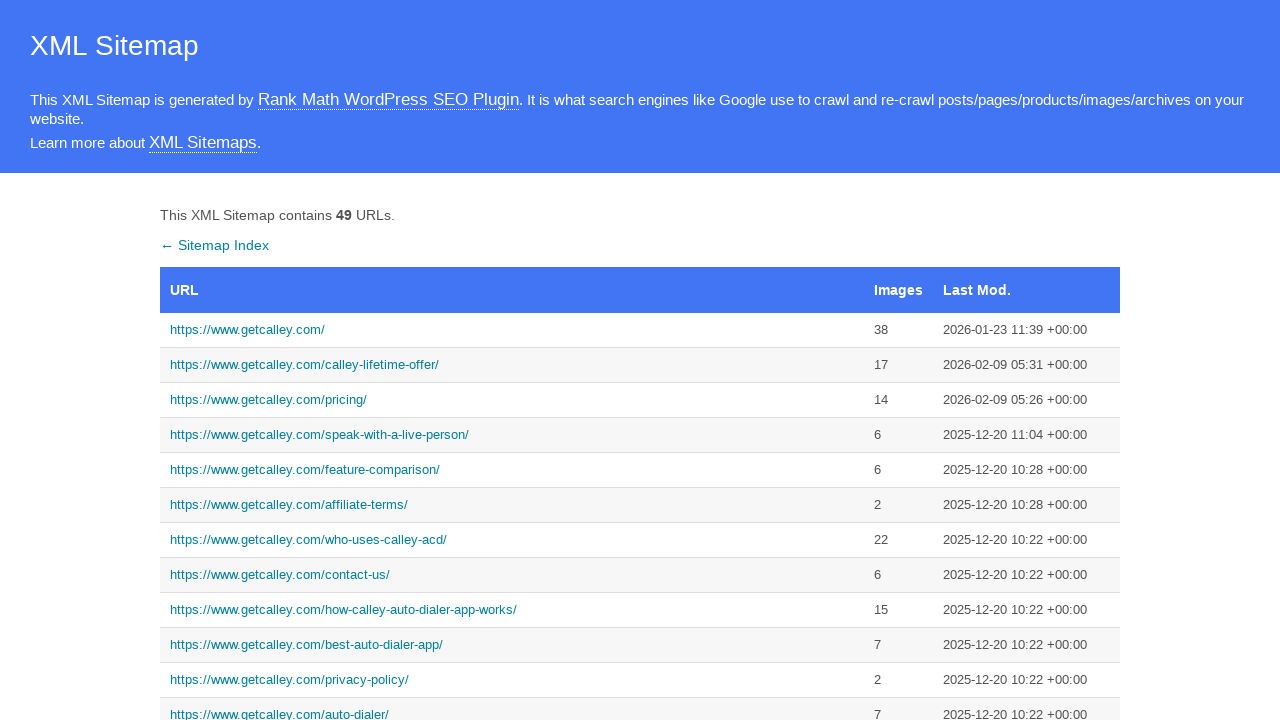